Navigates to the Indian government e-procurement portal, dismisses any alert popup, and clicks on the "Tenders by Organisation" link to view tenders organized by government organizations.

Starting URL: https://eprocure.gov.in/eprocure/app

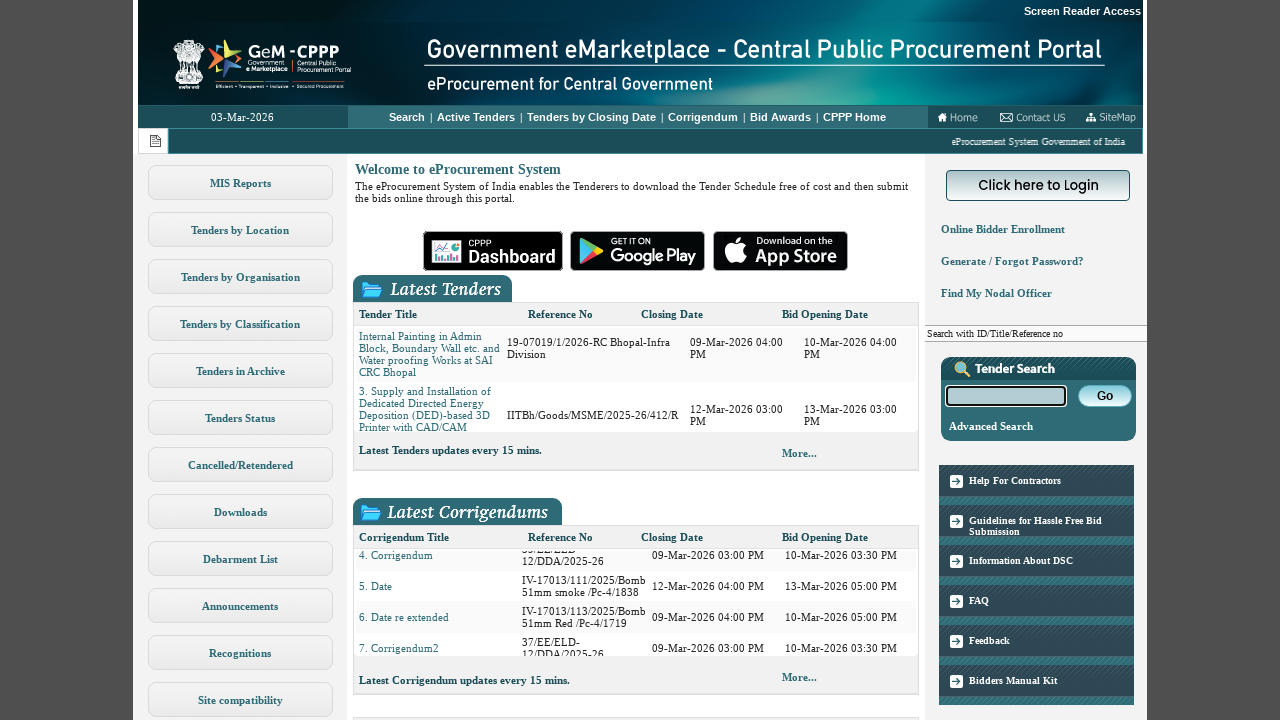

Page loaded with DOM content ready
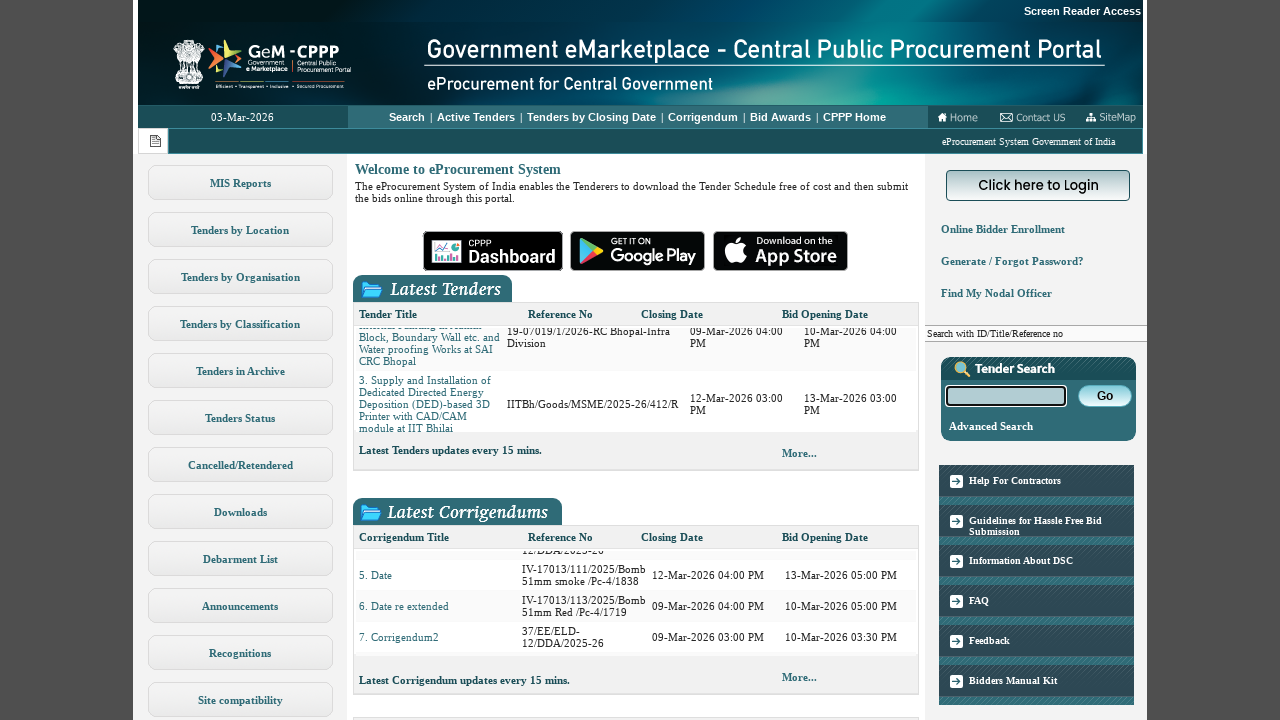

Alert popup did not appear or close button not found
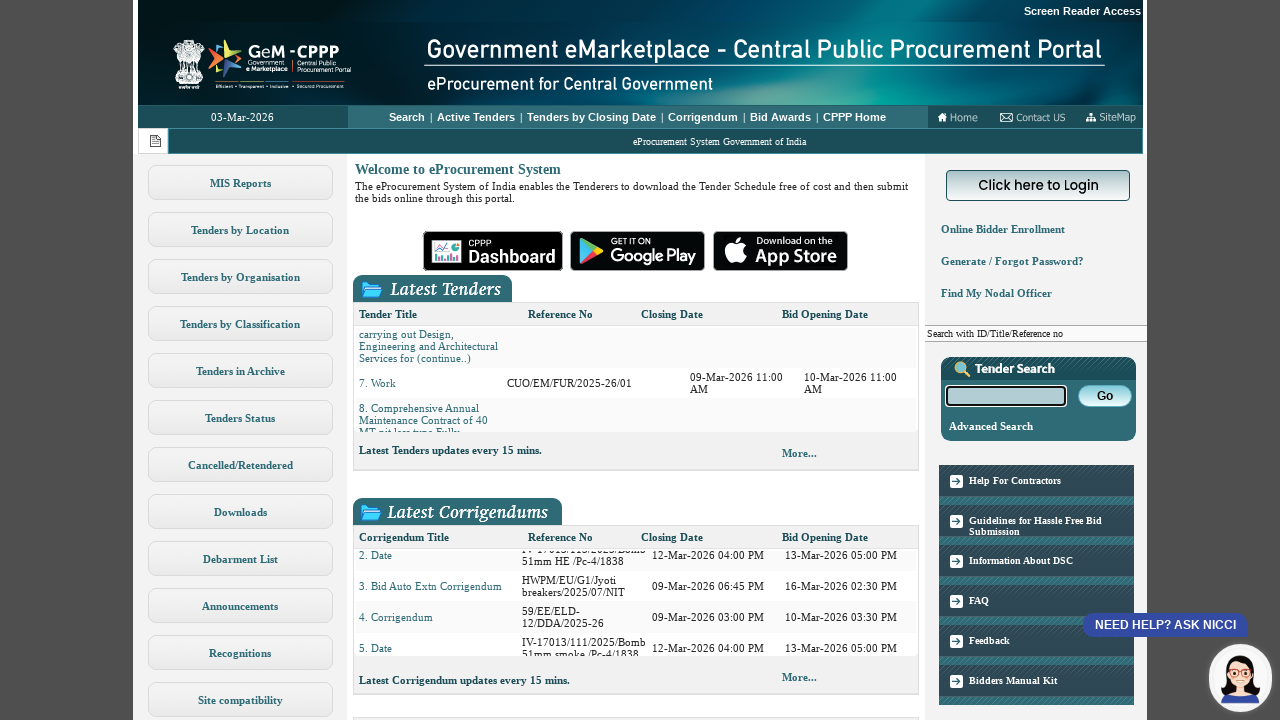

Clicked on 'Tenders by Organisation' link at (240, 276) on a:has-text("Tenders by Organisation")
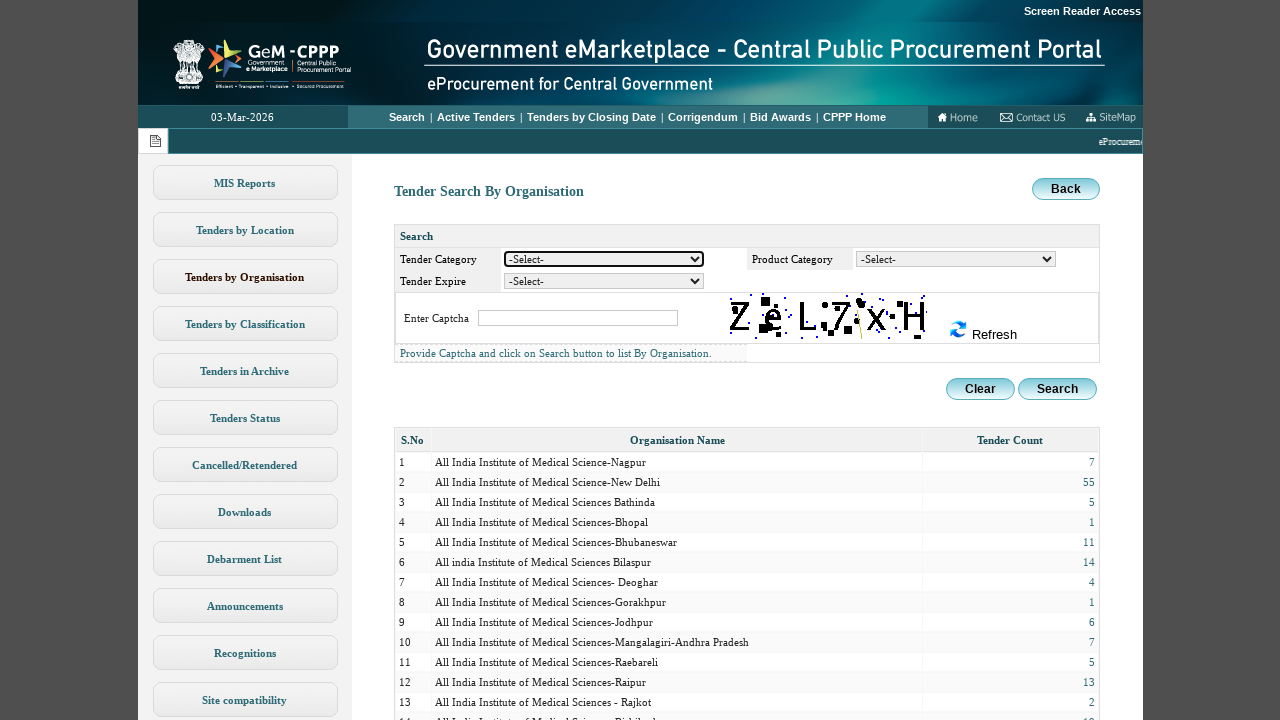

Tenders table loaded successfully
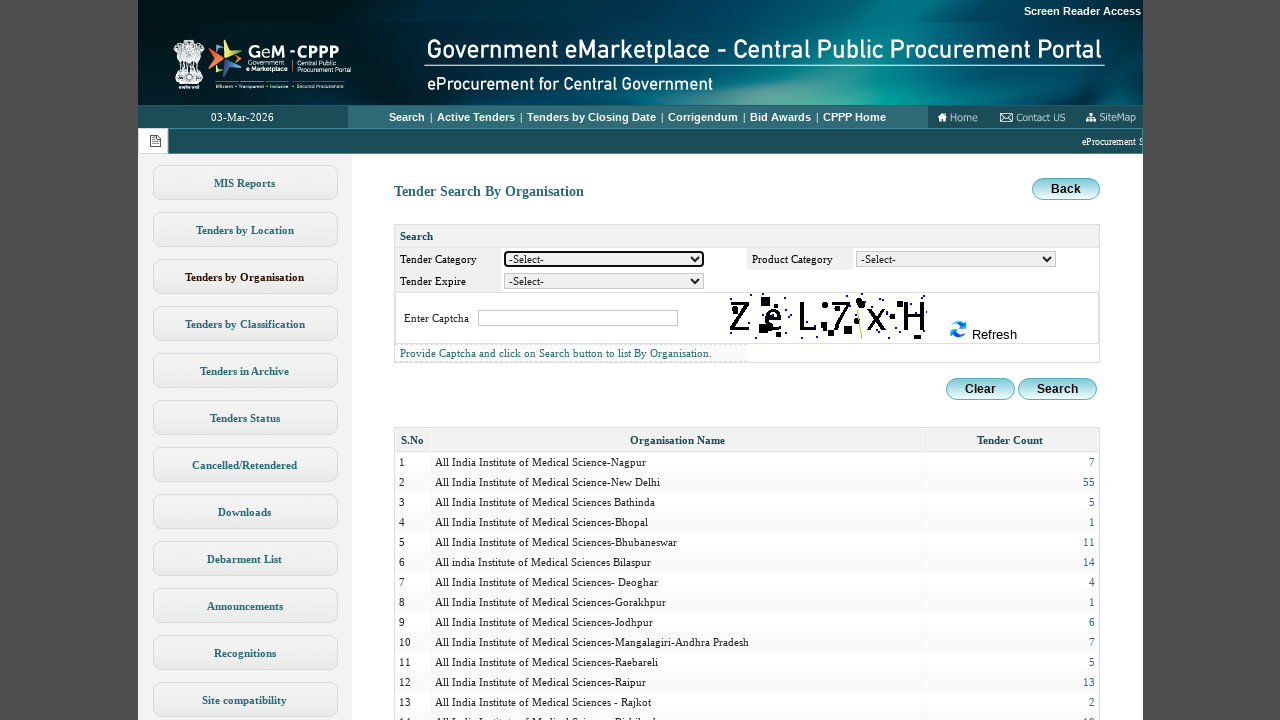

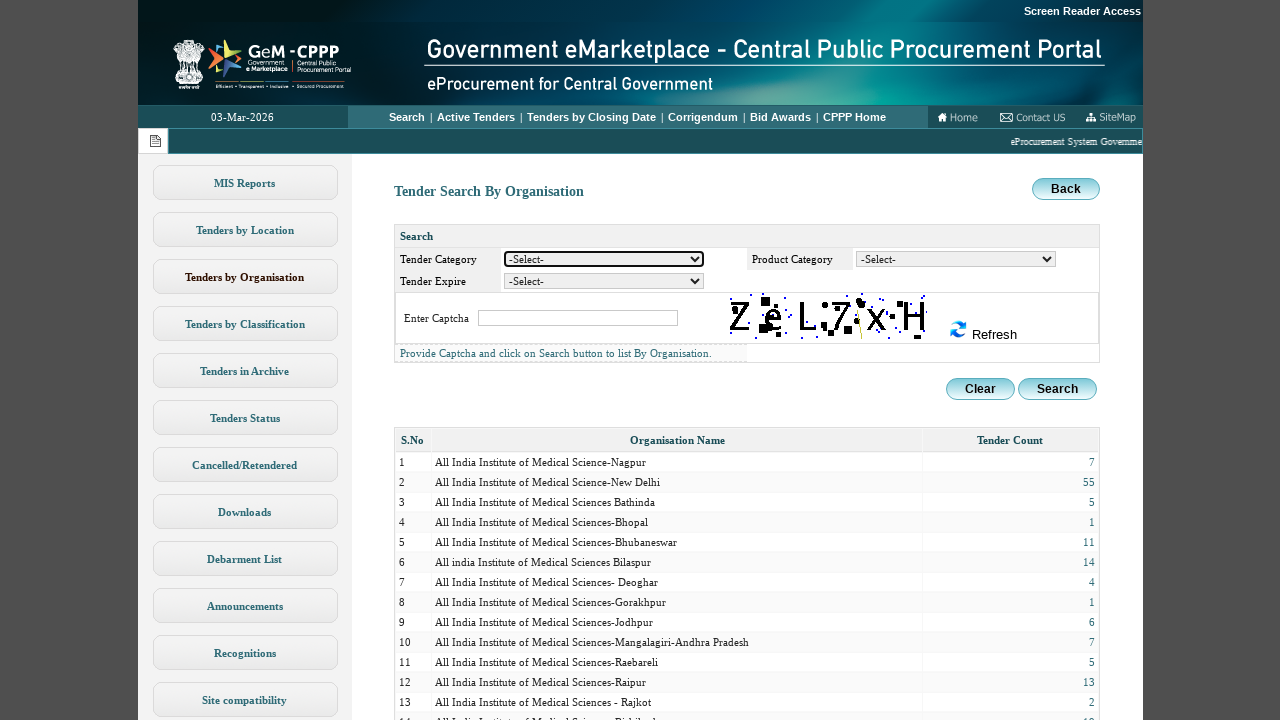